Tests that typing in the park name search field displays autocomplete suggestions starting with the letter J.

Starting URL: https://bcparks.ca/

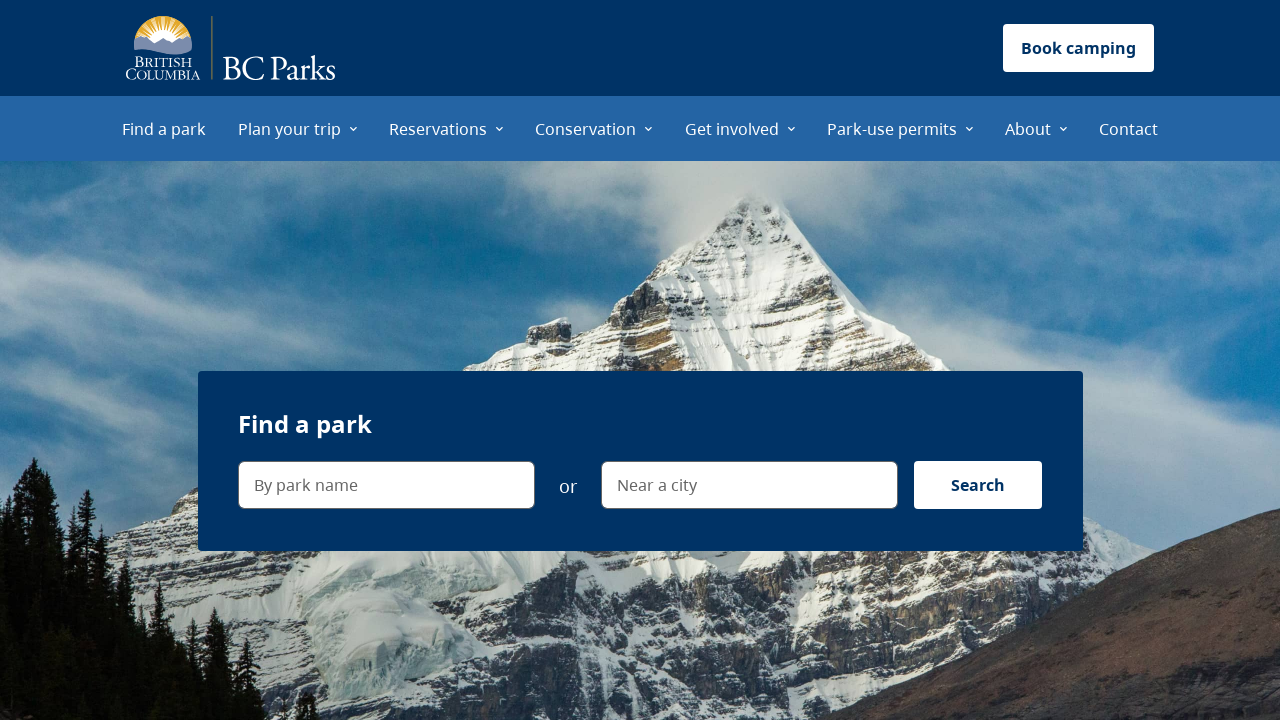

Clicked on 'Find a park' menu item at (164, 128) on internal:role=menuitem[name="Find a park"i]
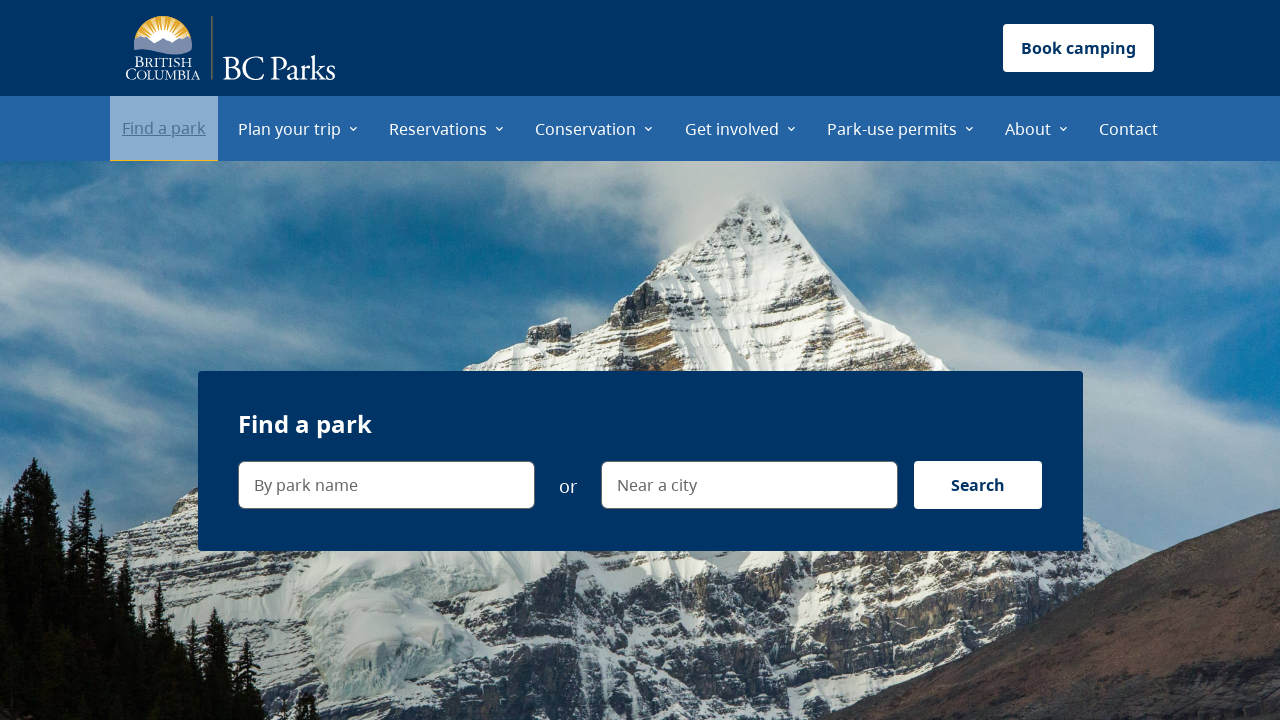

Page loaded and network idle
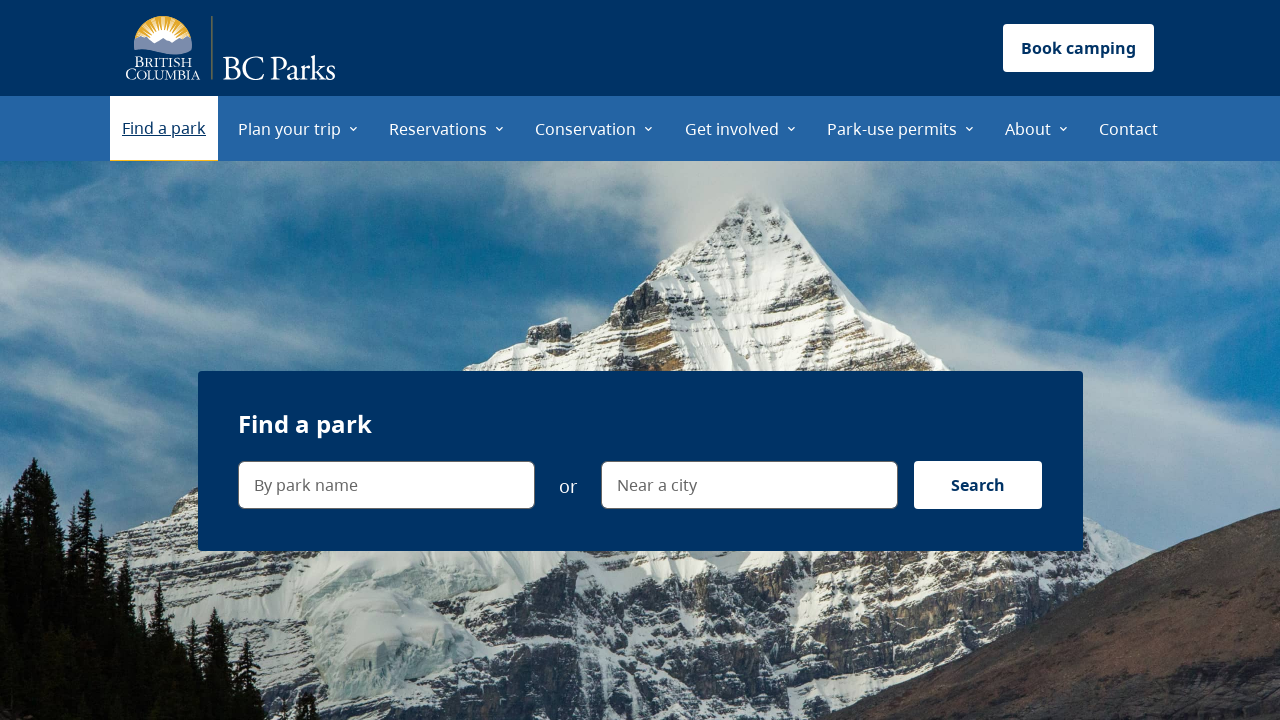

Typed 'J' in the park name search field on internal:label="By park name"i
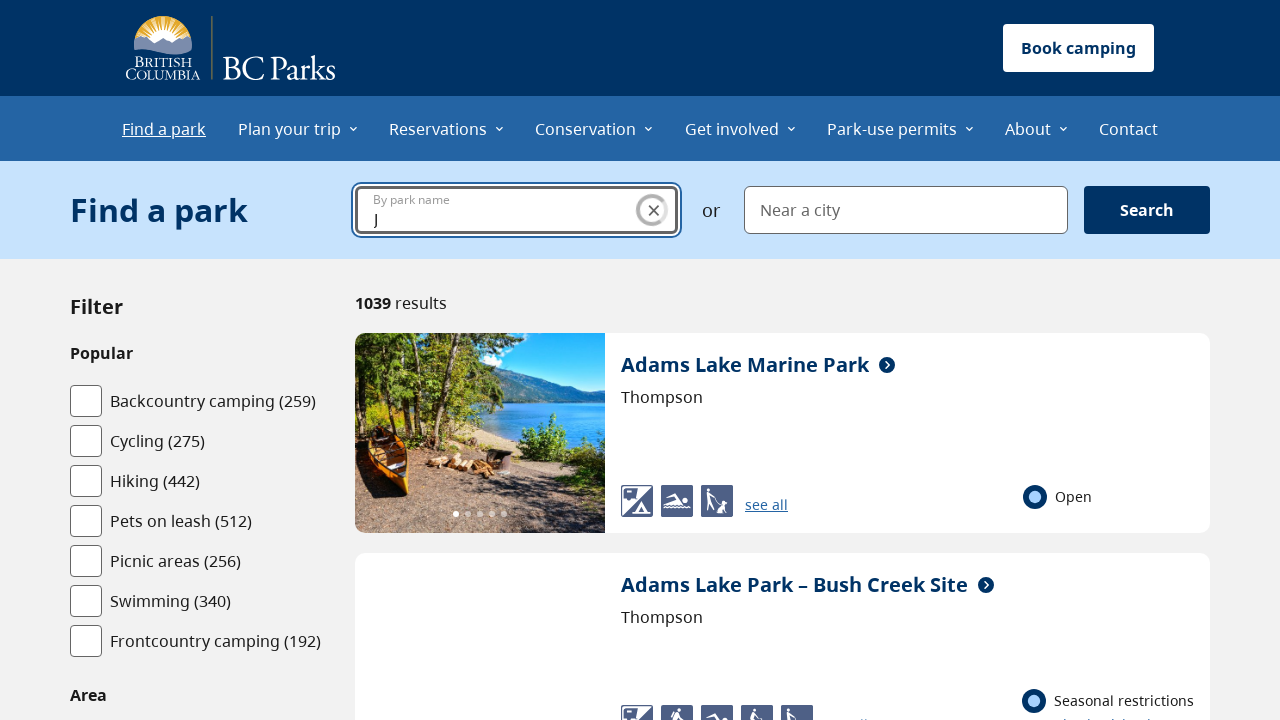

Suggestion dropdown menu is now visible with park names starting with J
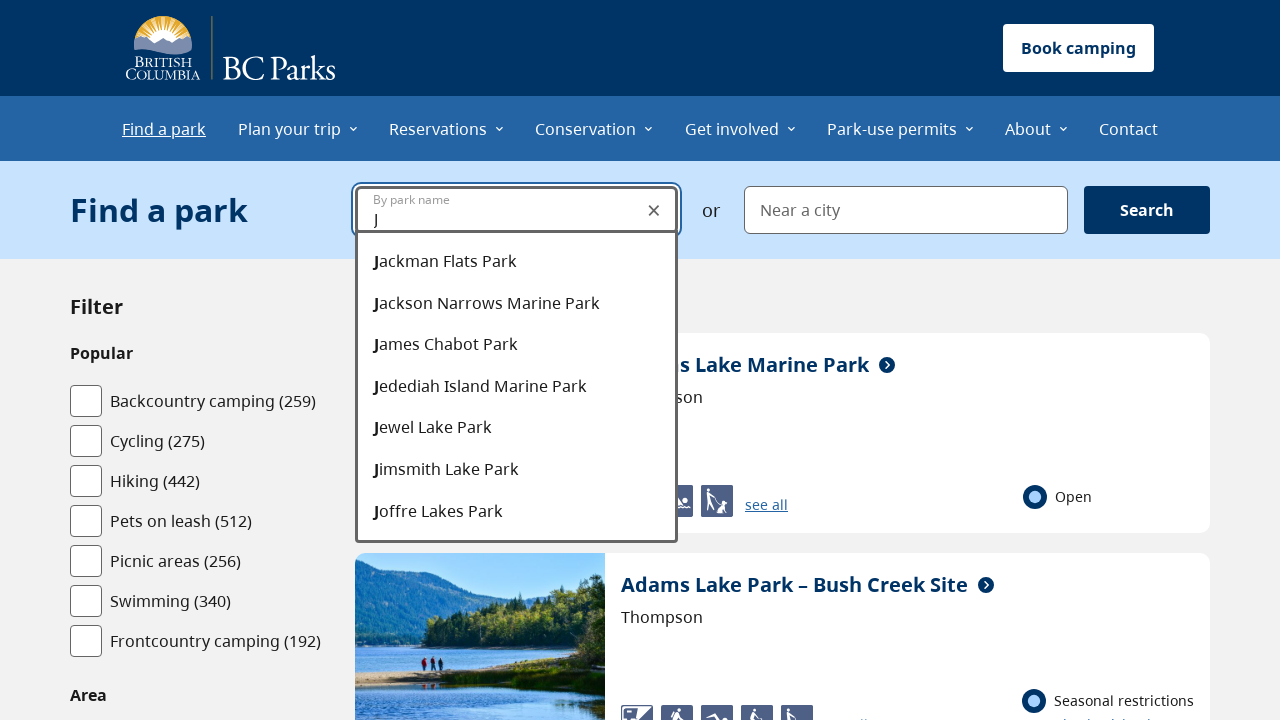

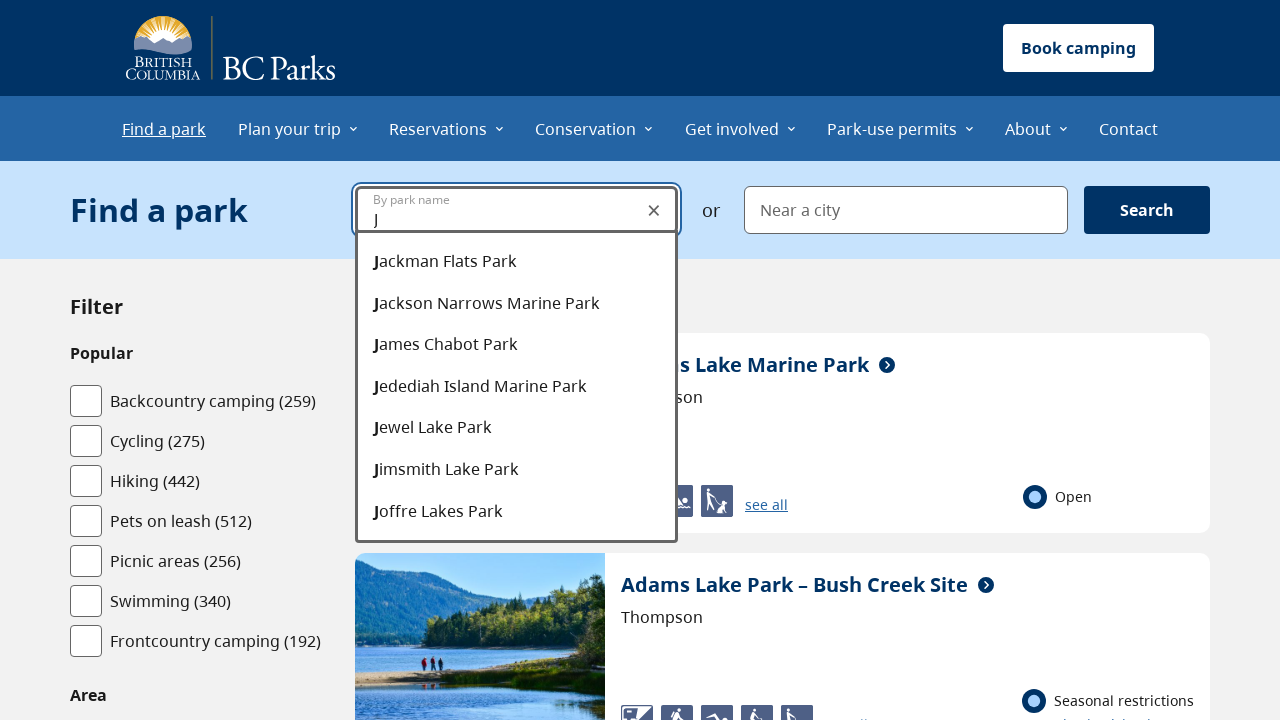